Tests autocomplete functionality by typing a partial query and using keyboard navigation to select a suggestion

Starting URL: https://rahulshettyacademy.com/AutomationPractice/

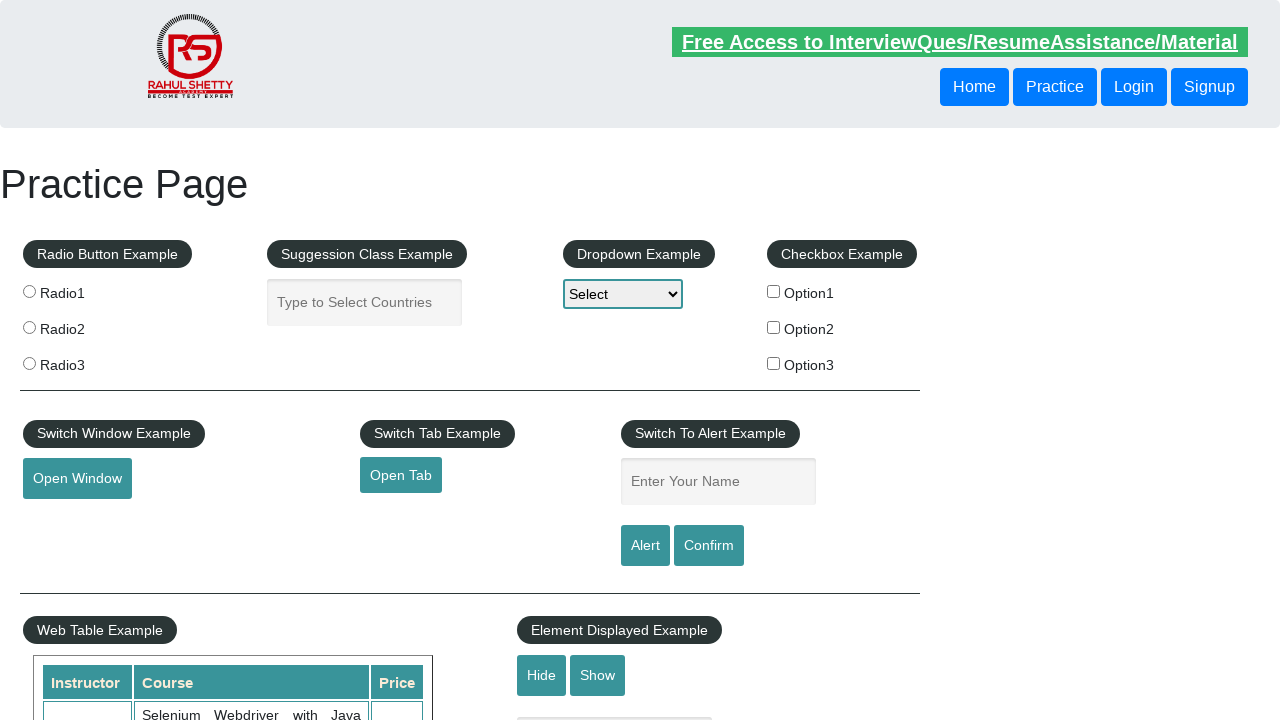

Clicked on autocomplete field at (365, 302) on #autocomplete
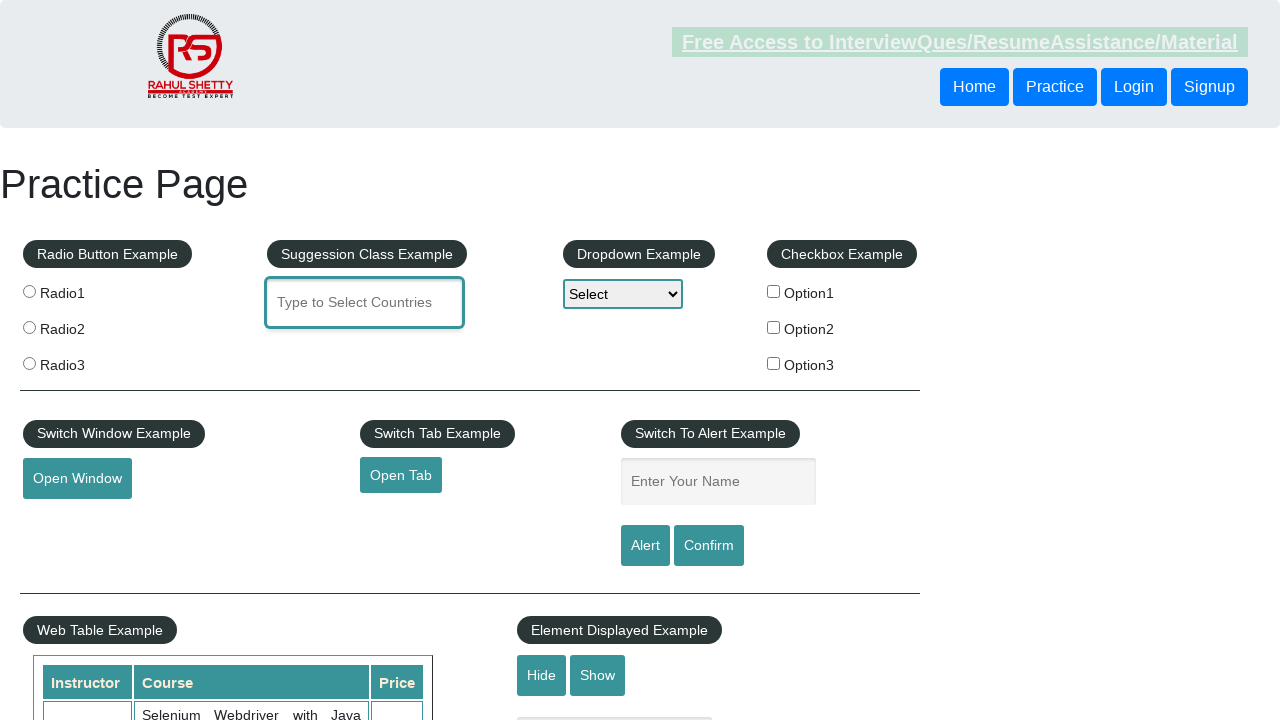

Typed partial search term 'Unit' into autocomplete field on #autocomplete
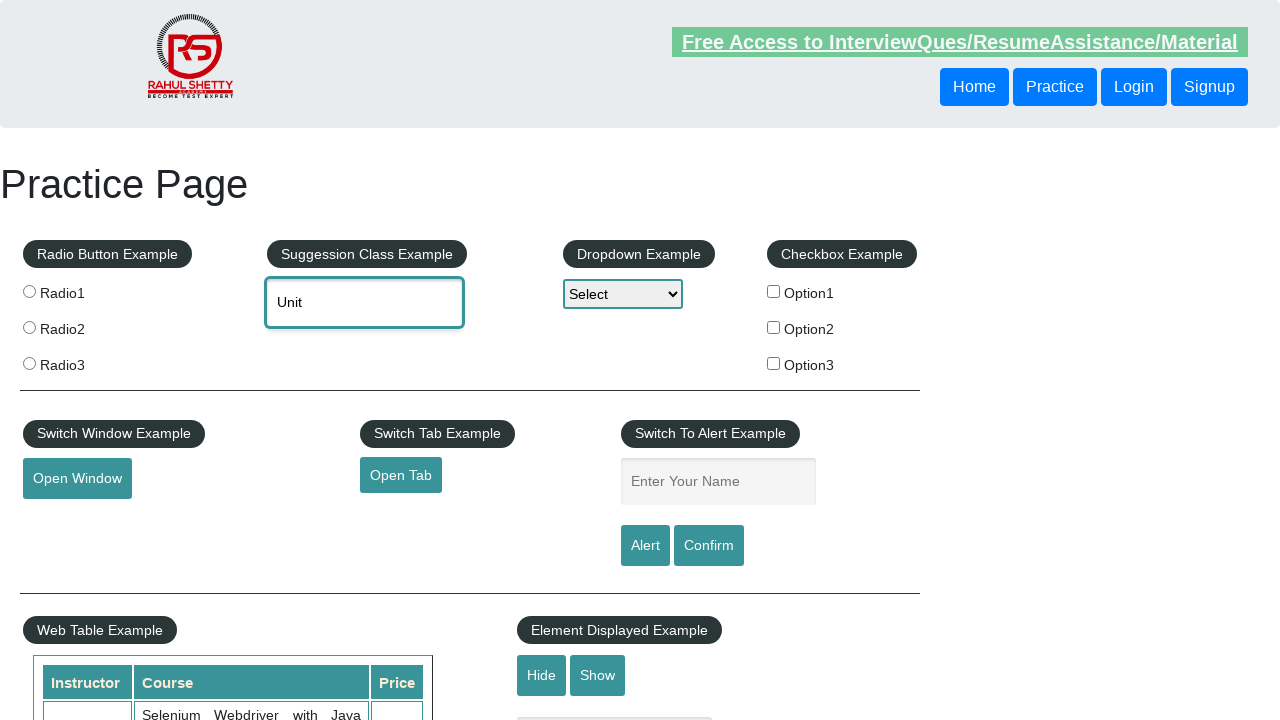

Waited for autocomplete suggestions to appear
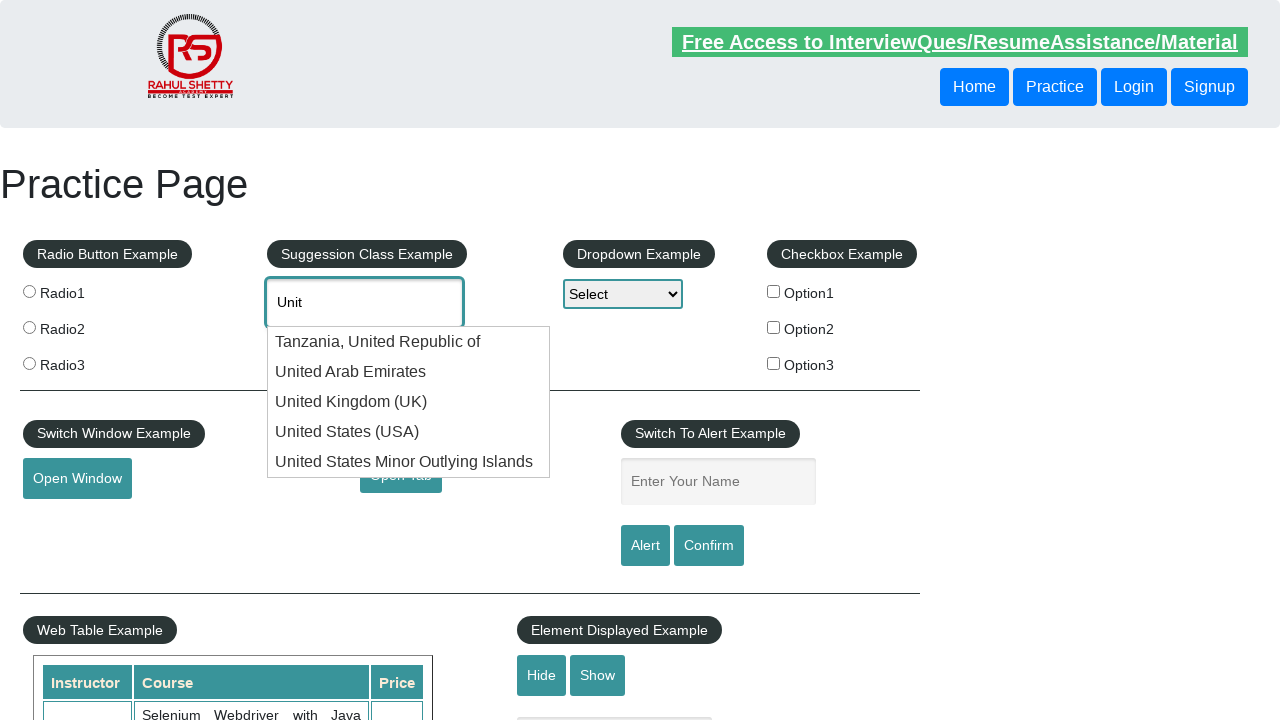

Pressed ArrowDown to navigate to first suggestion on #autocomplete
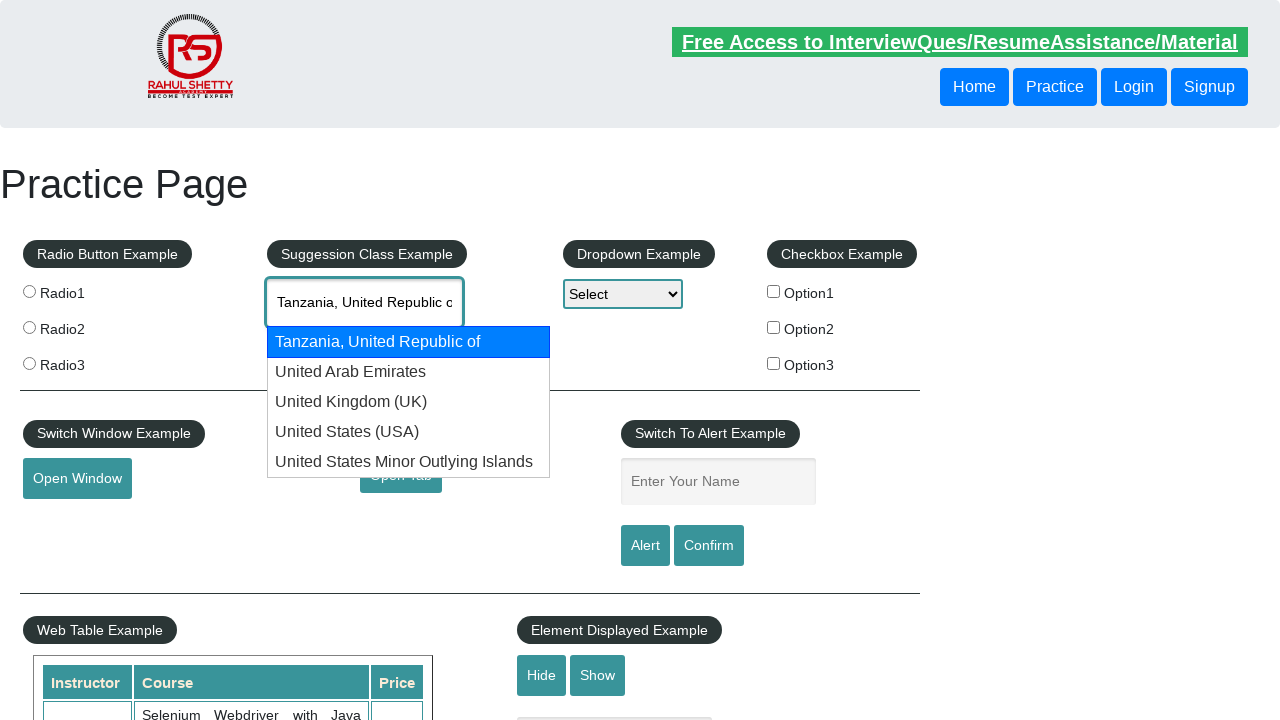

Pressed ArrowDown again to navigate to second suggestion on #autocomplete
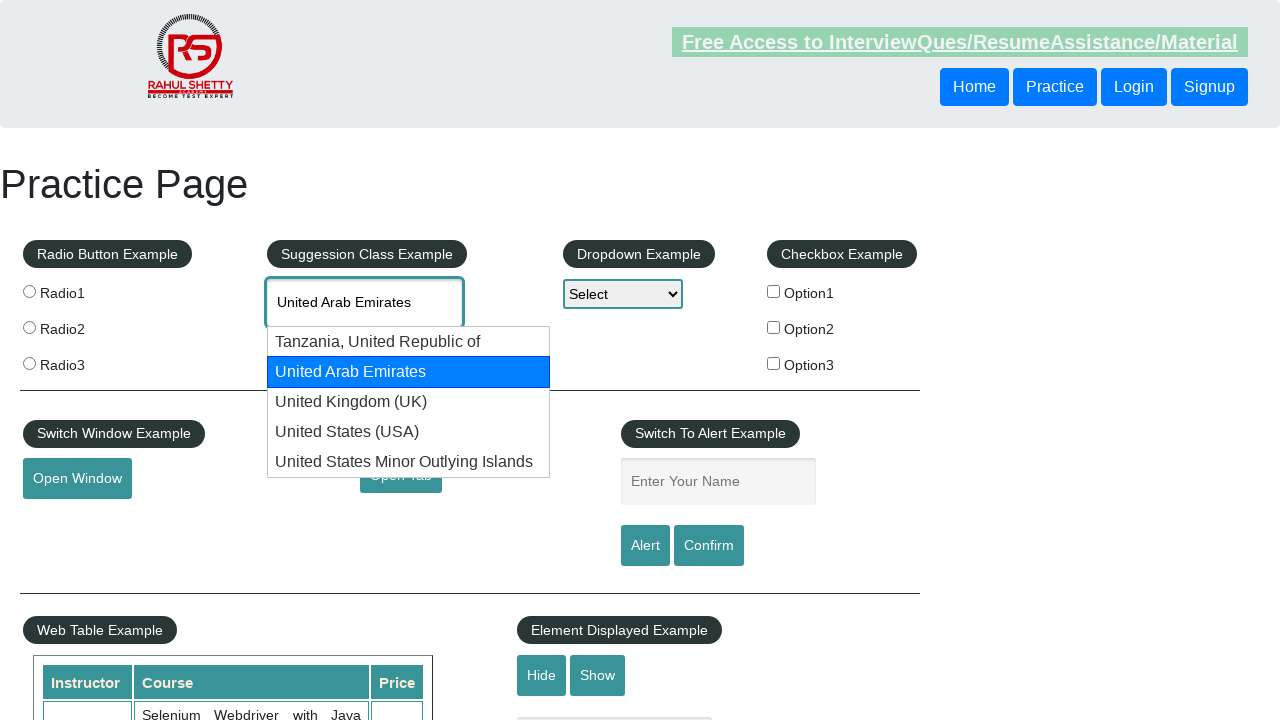

Pressed Enter to select the second suggestion on #autocomplete
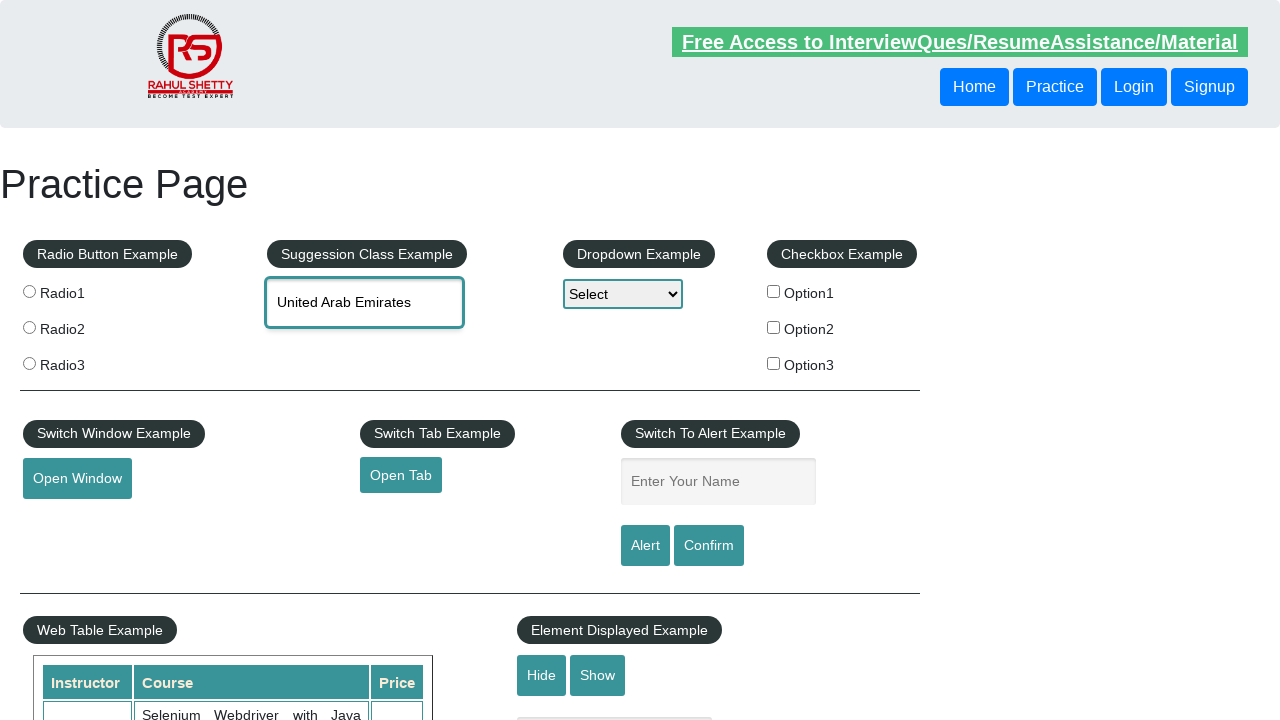

Retrieved the selected autocomplete value
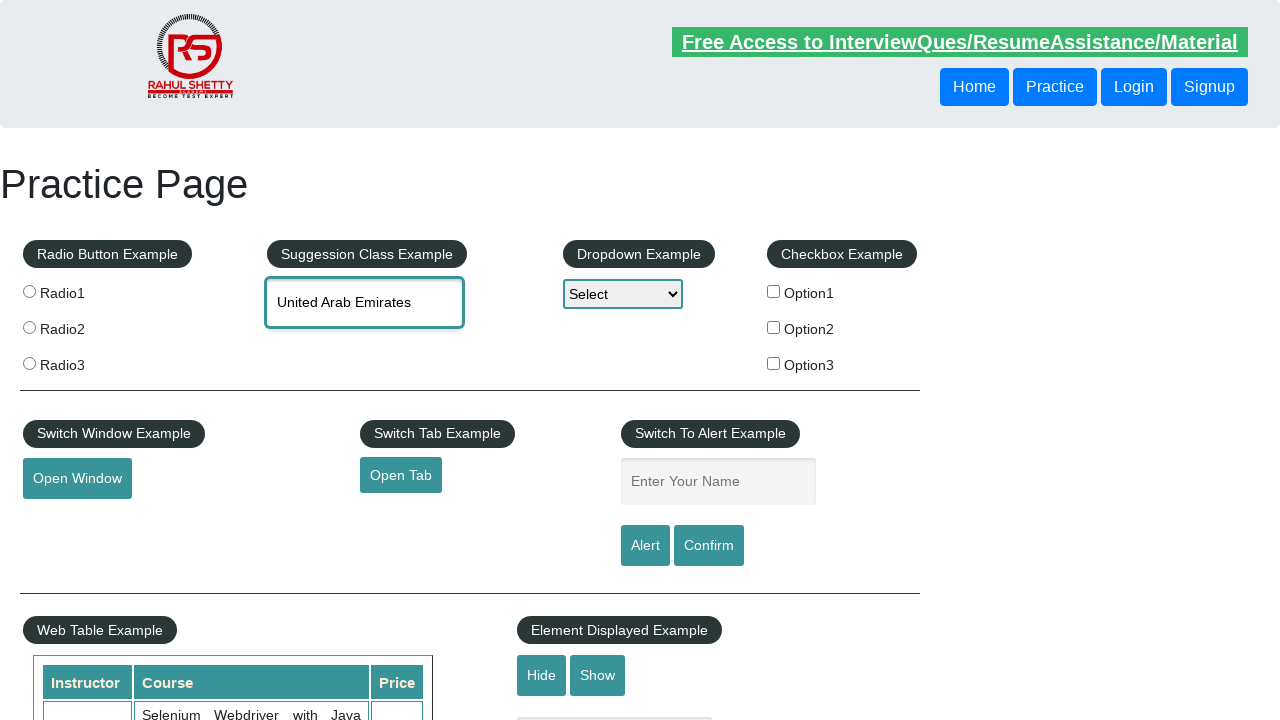

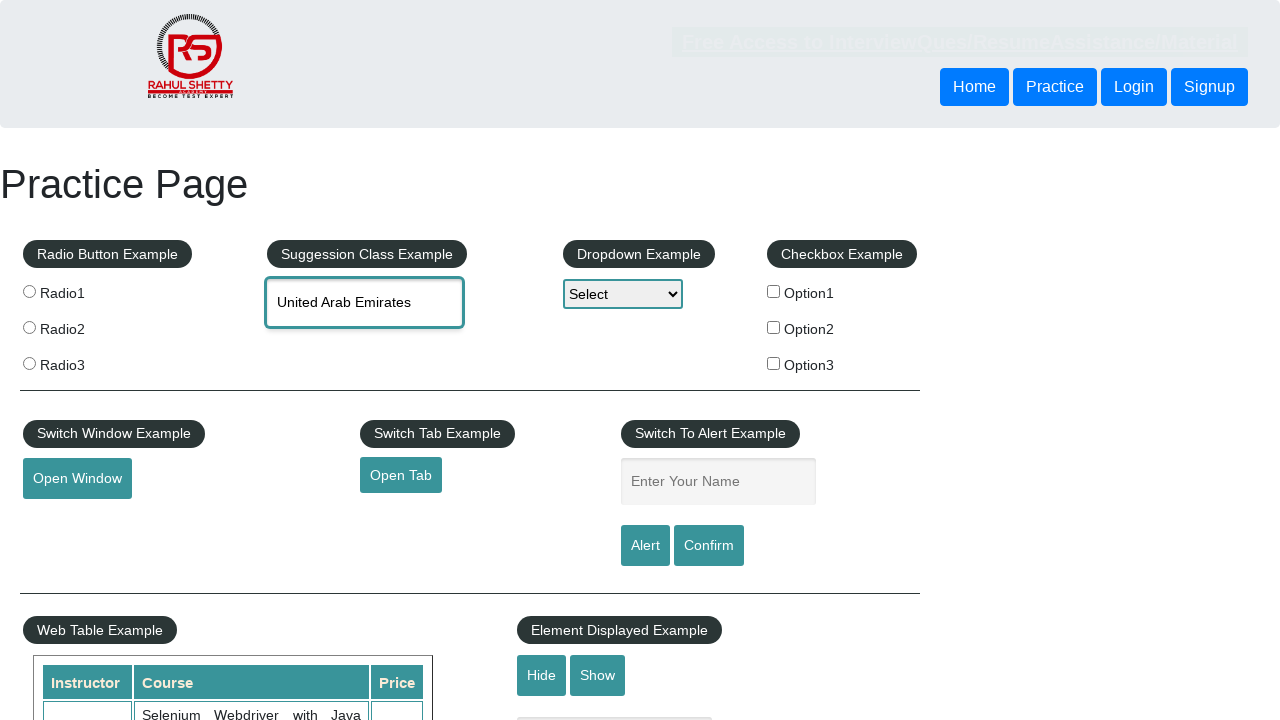